Navigates to Rahul Shetty Academy homepage, maximizes the browser window, and retrieves the page title and current URL for verification.

Starting URL: https://rahulshettyacademy.com

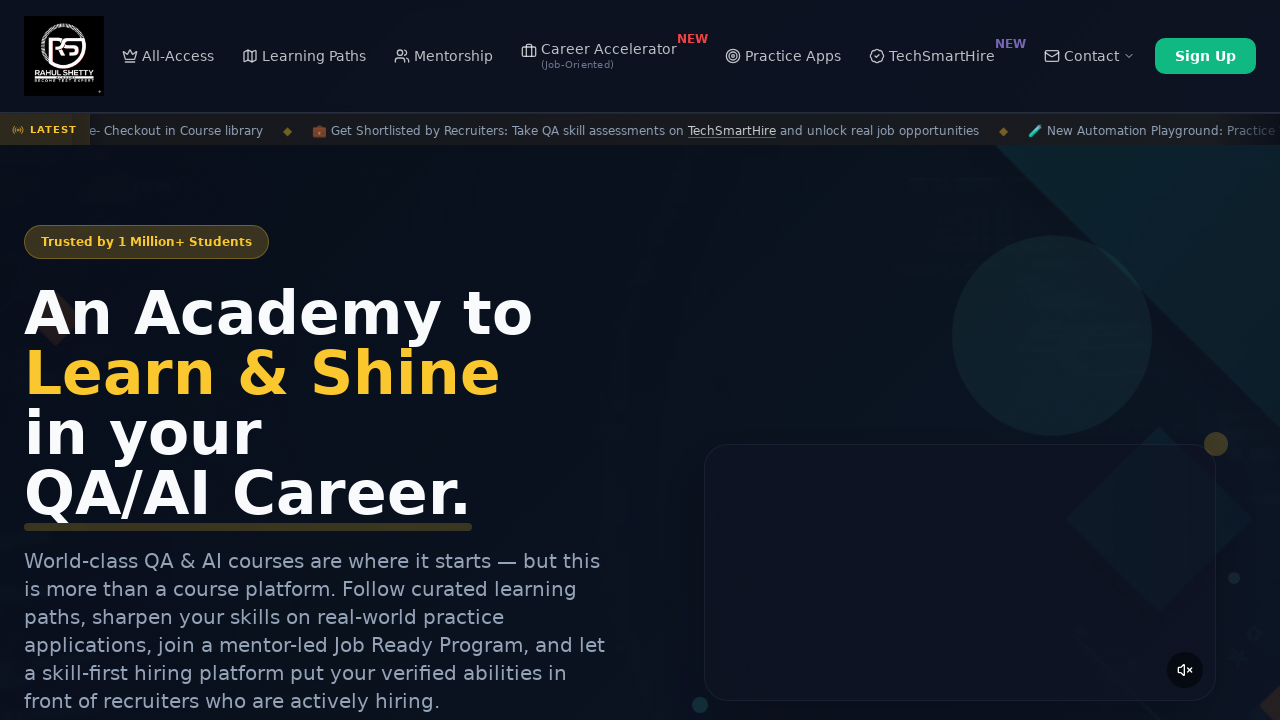

Set viewport size to 1920x1080 to maximize browser window
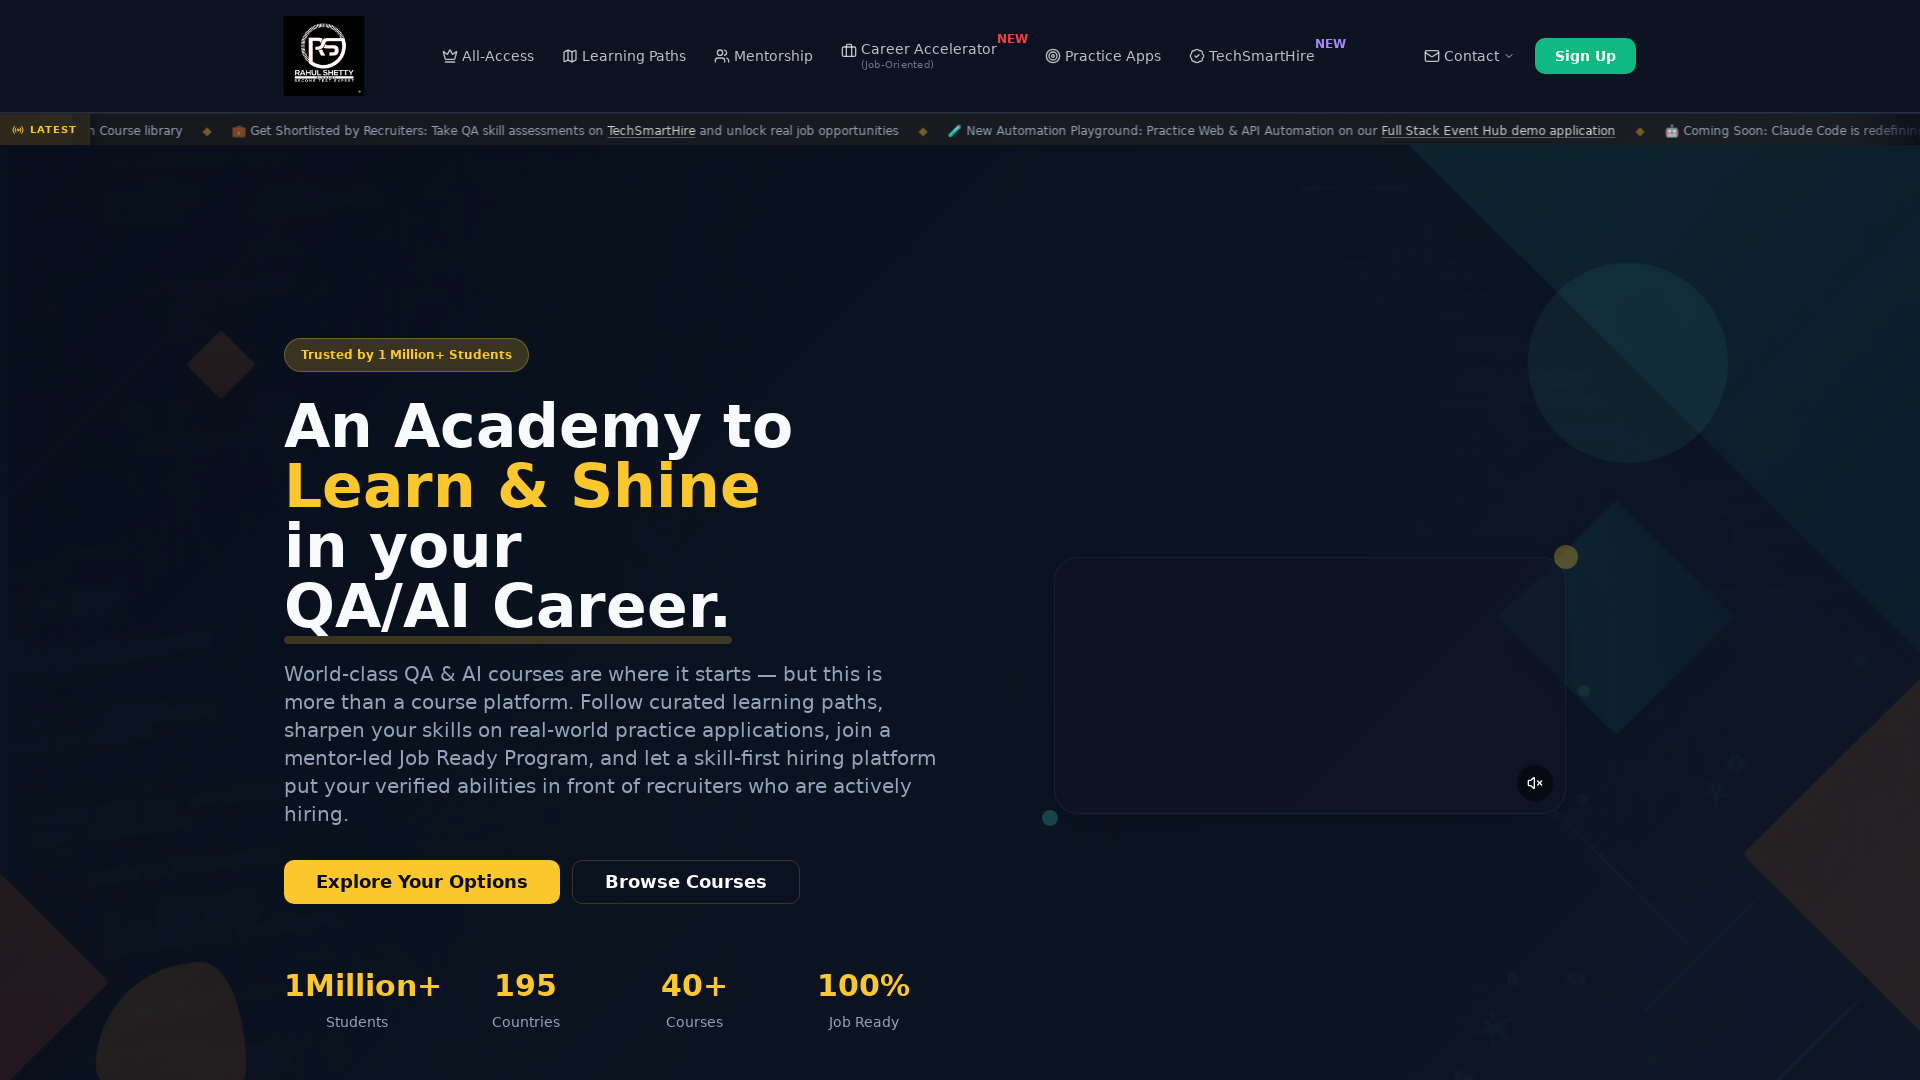

Retrieved and printed page title
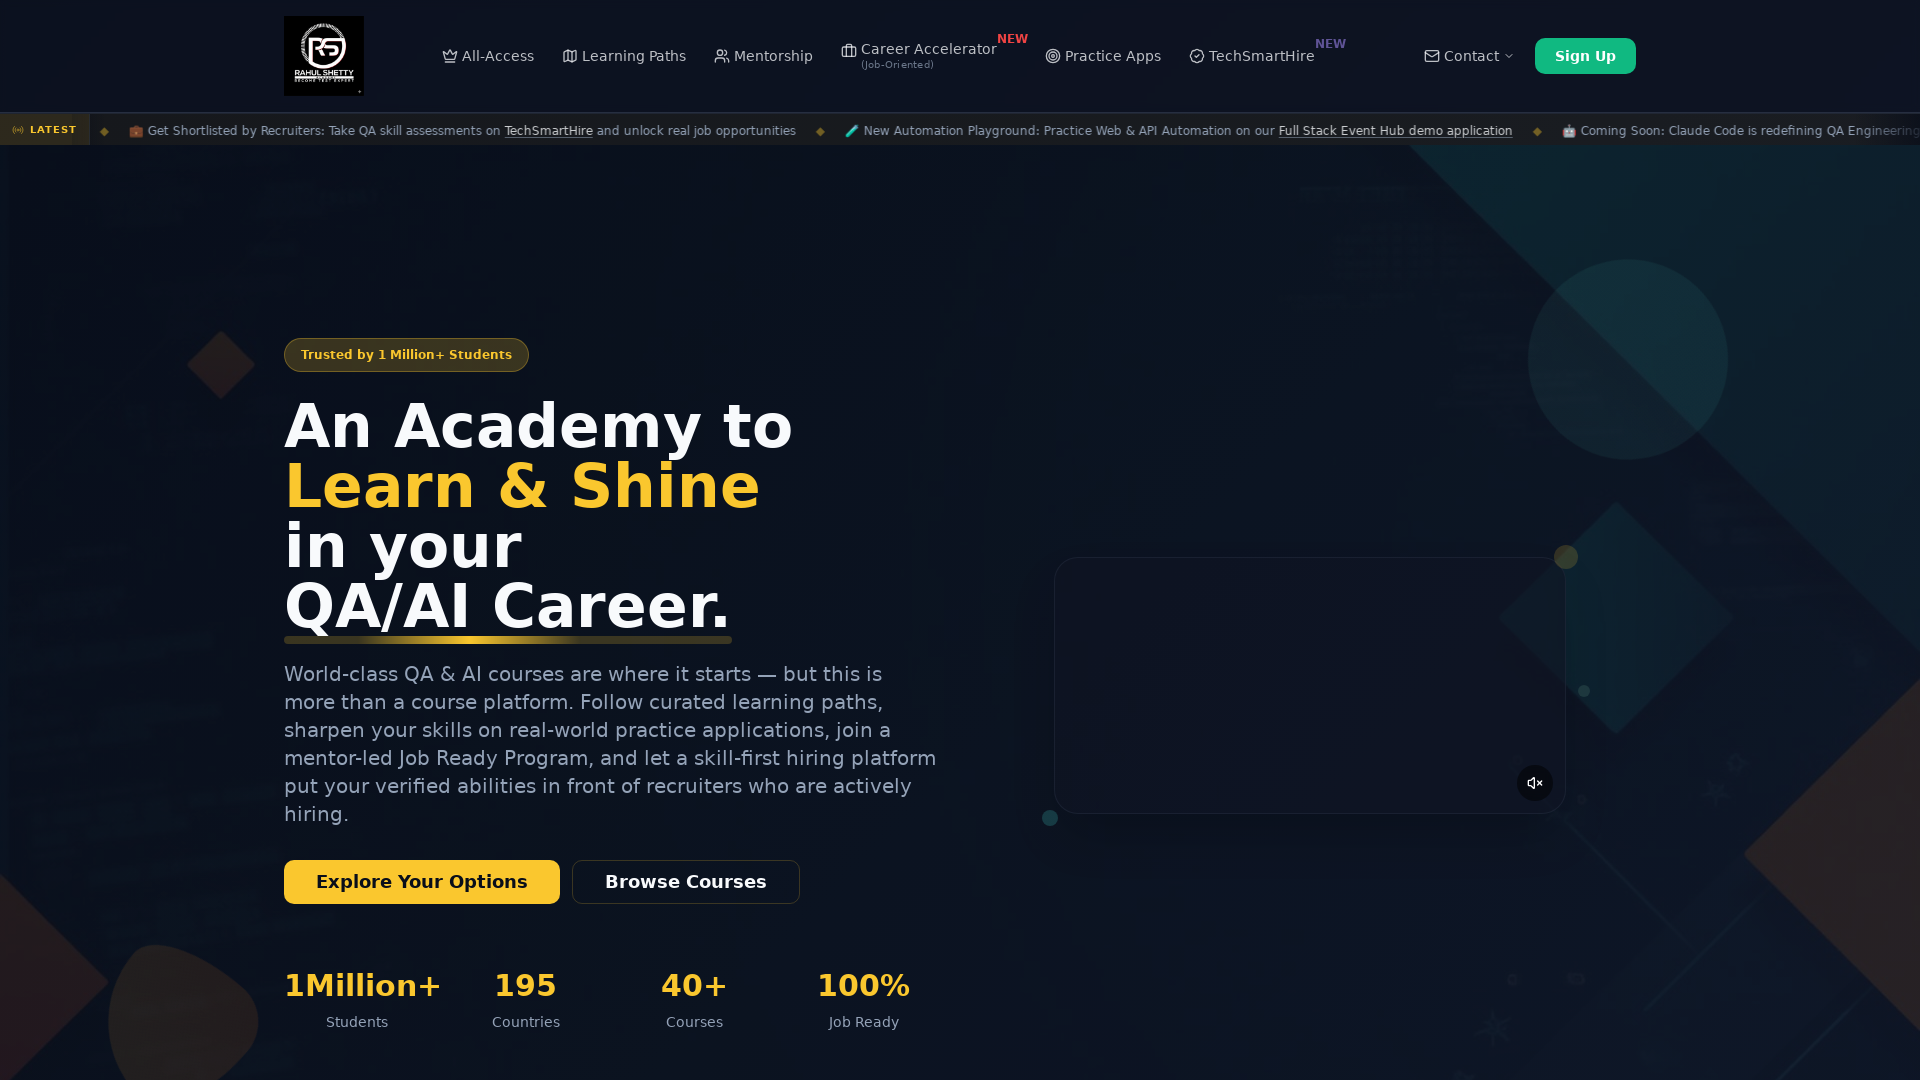

Retrieved and printed current URL
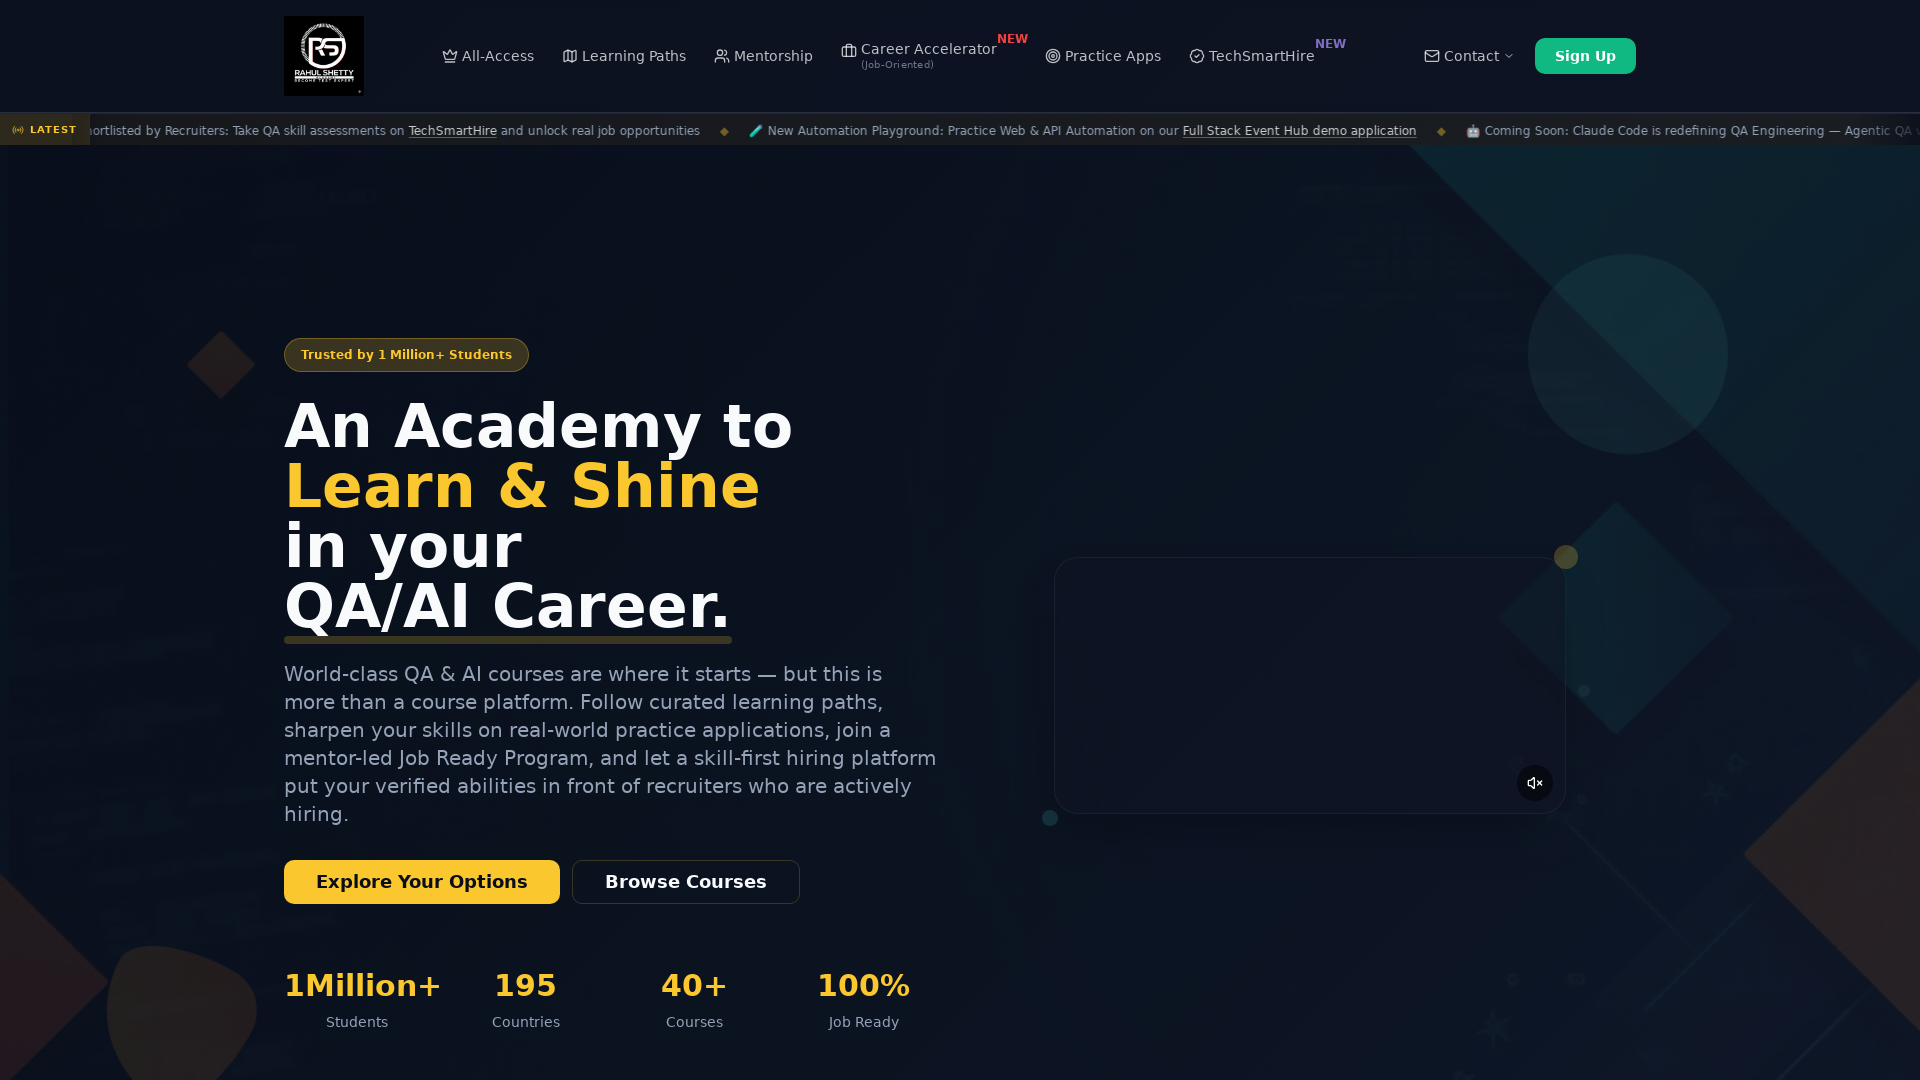

Page fully loaded - domcontentloaded state reached
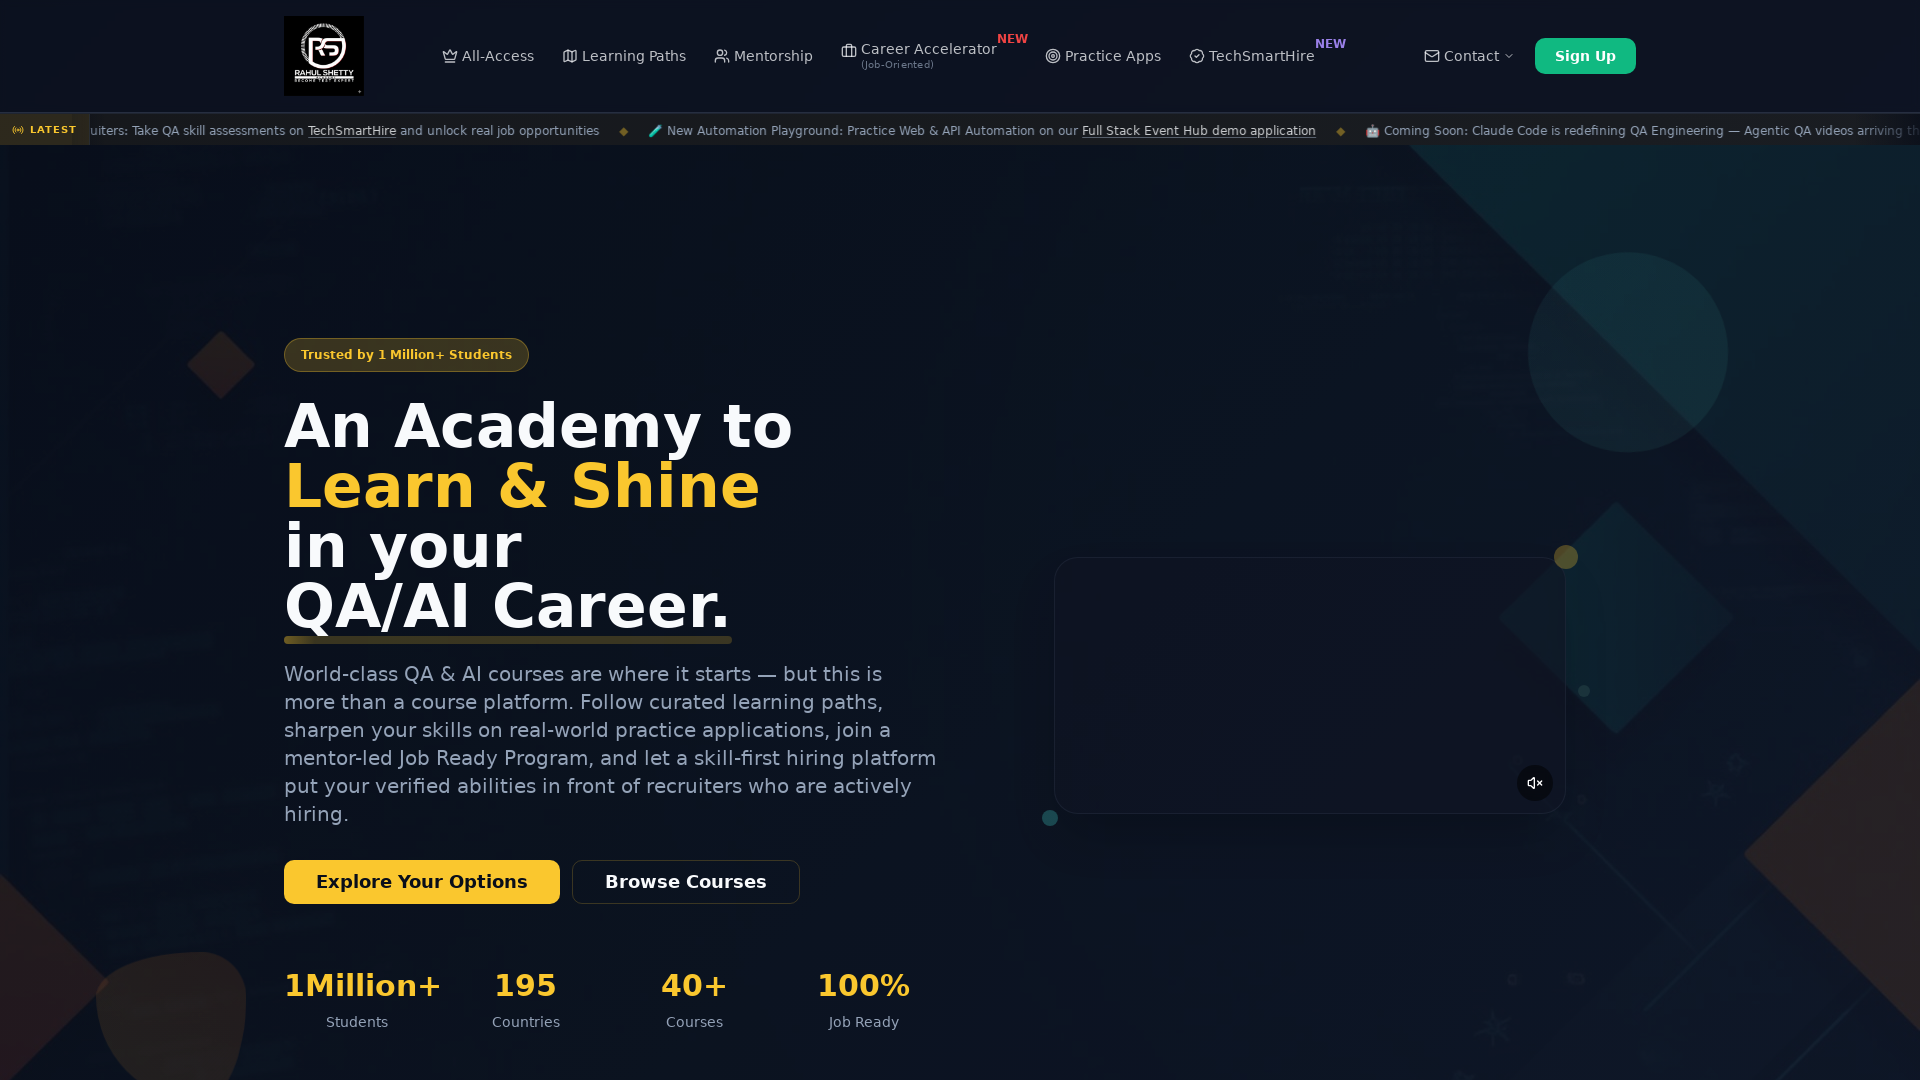

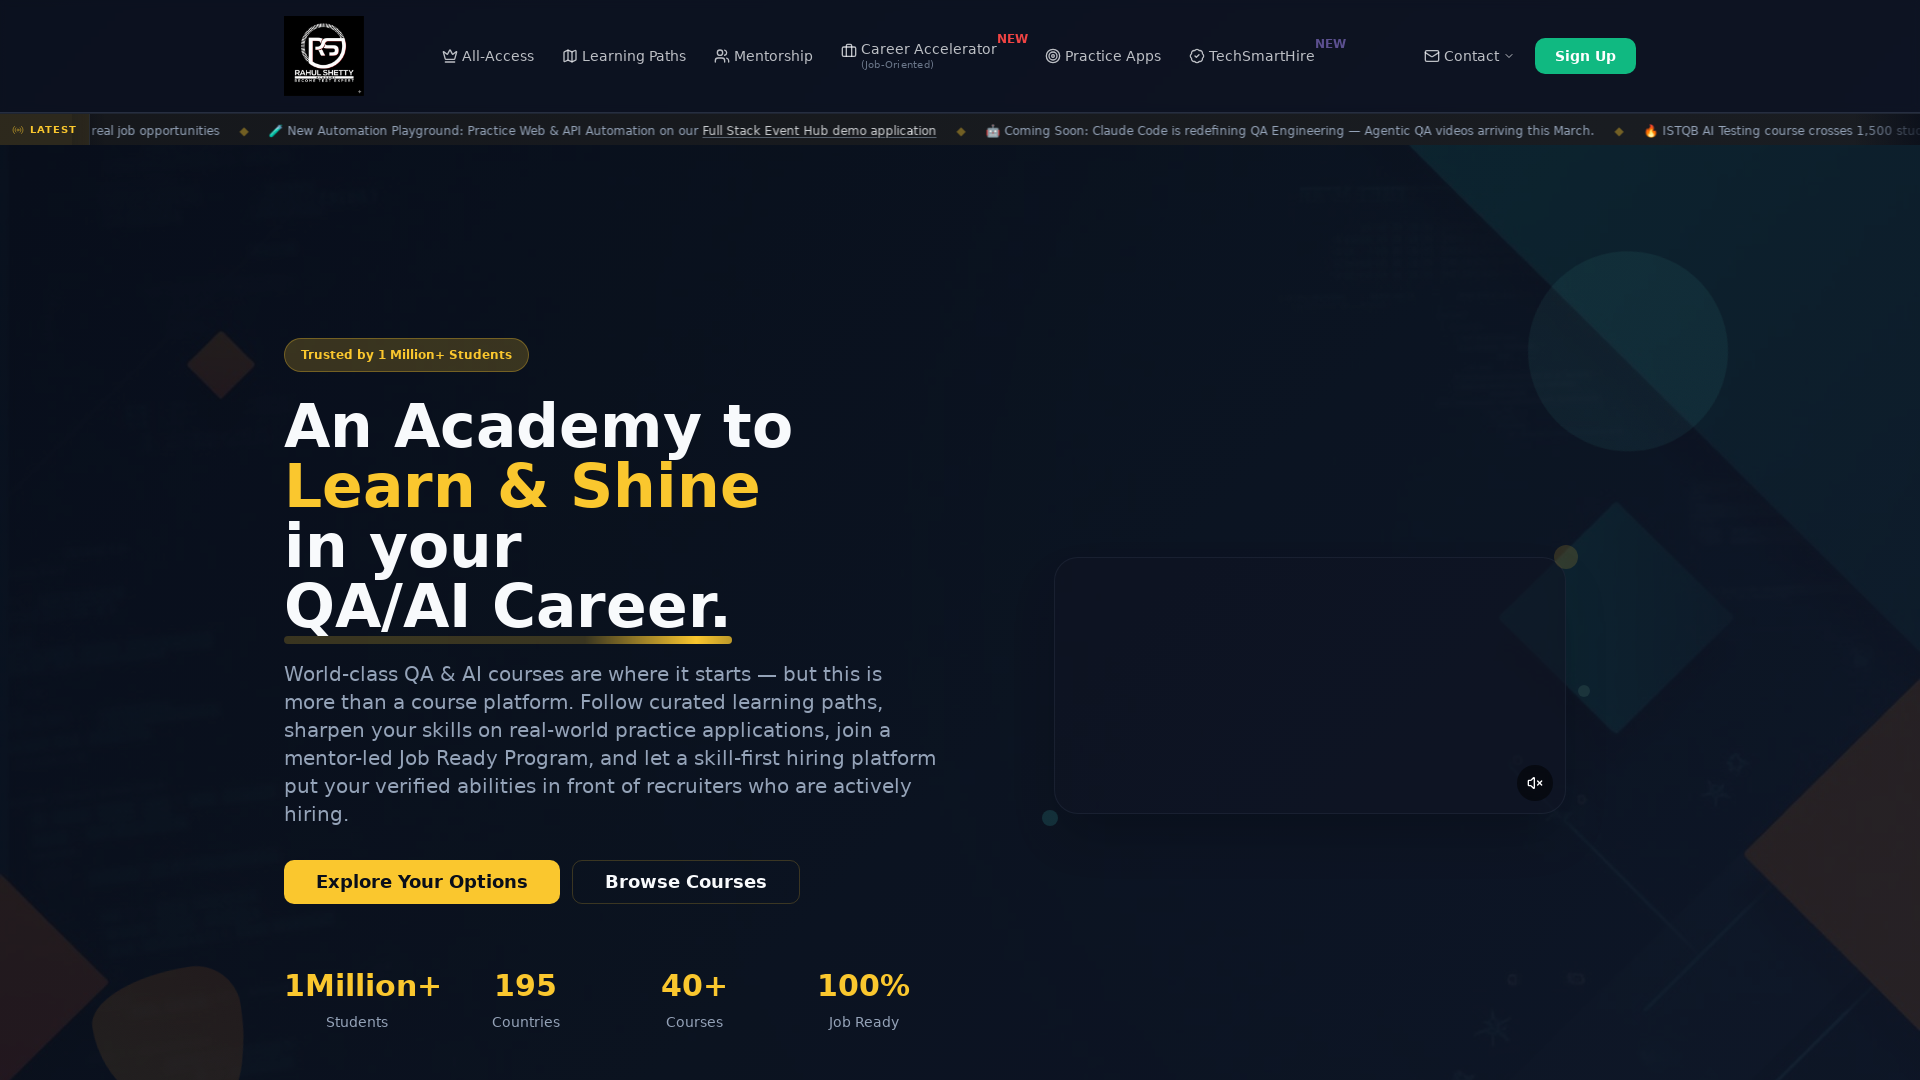